Tests the number input functionality on the actions page by entering a number and clicking the result button

Starting URL: https://kristinek.github.io/site/examples/actions

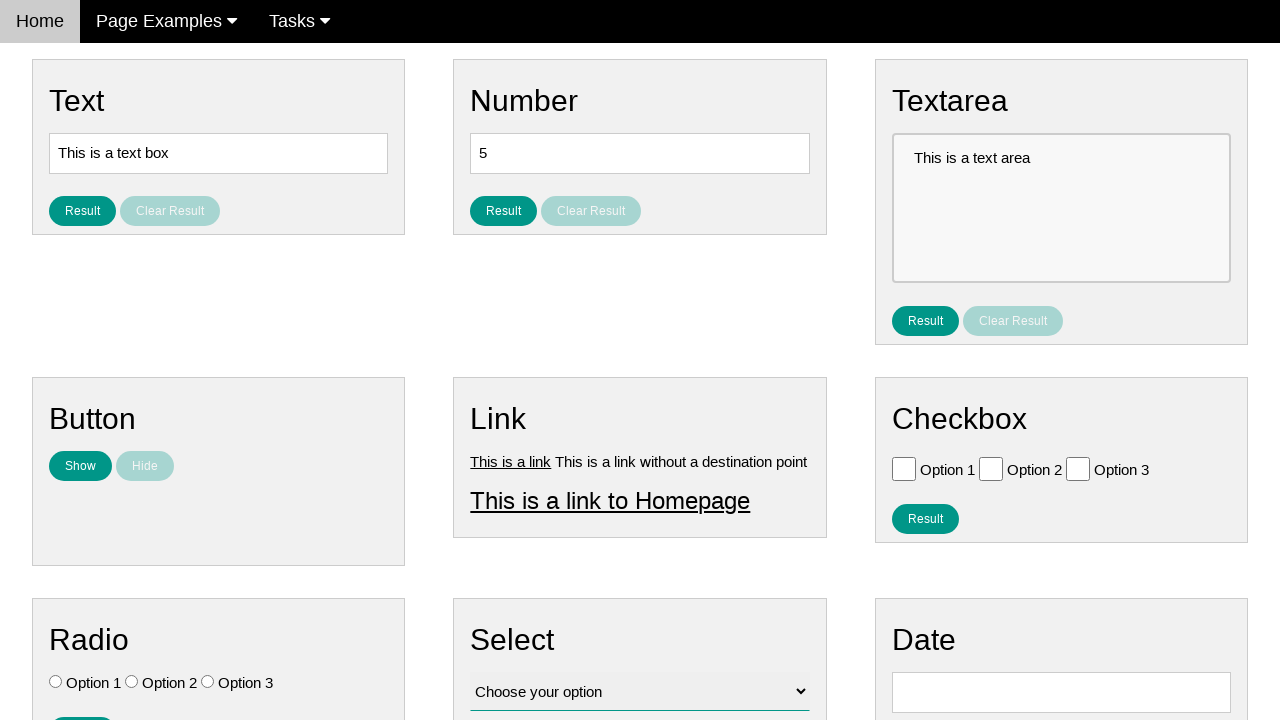

Cleared the number input field on #number
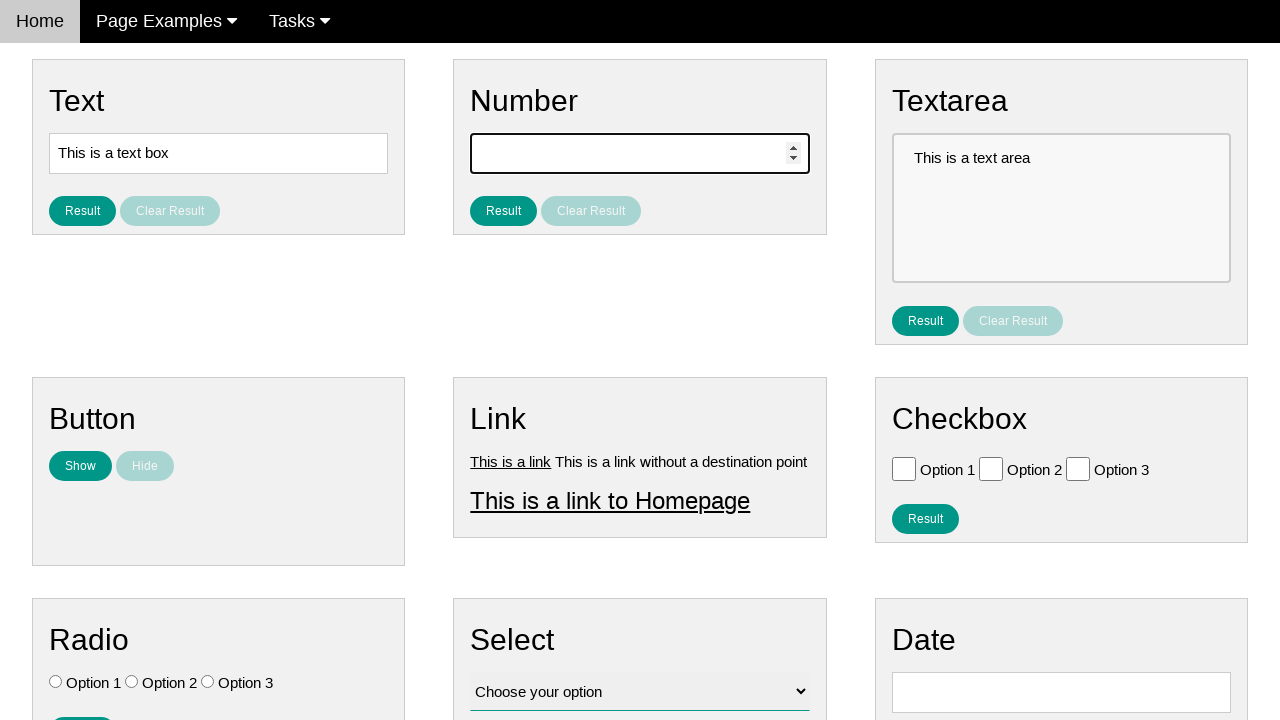

Entered '42' into the number input field on #number
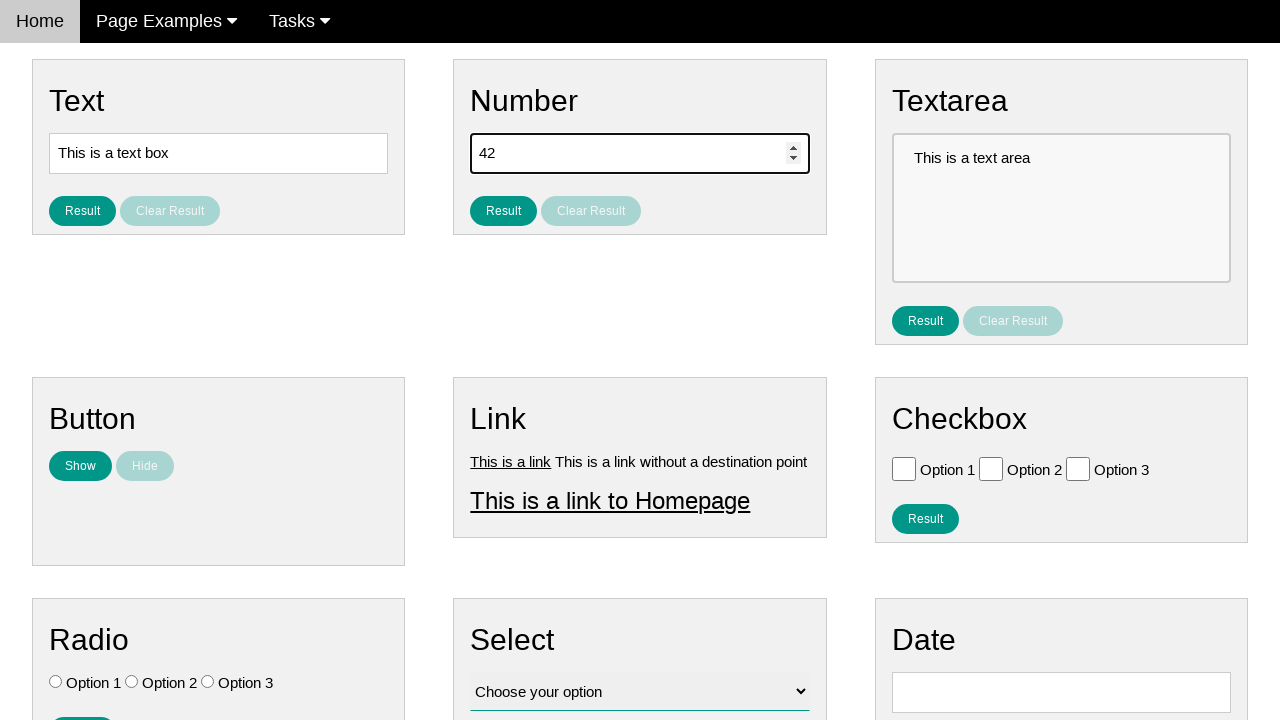

Clicked the Result button at (504, 211) on #result_button_number
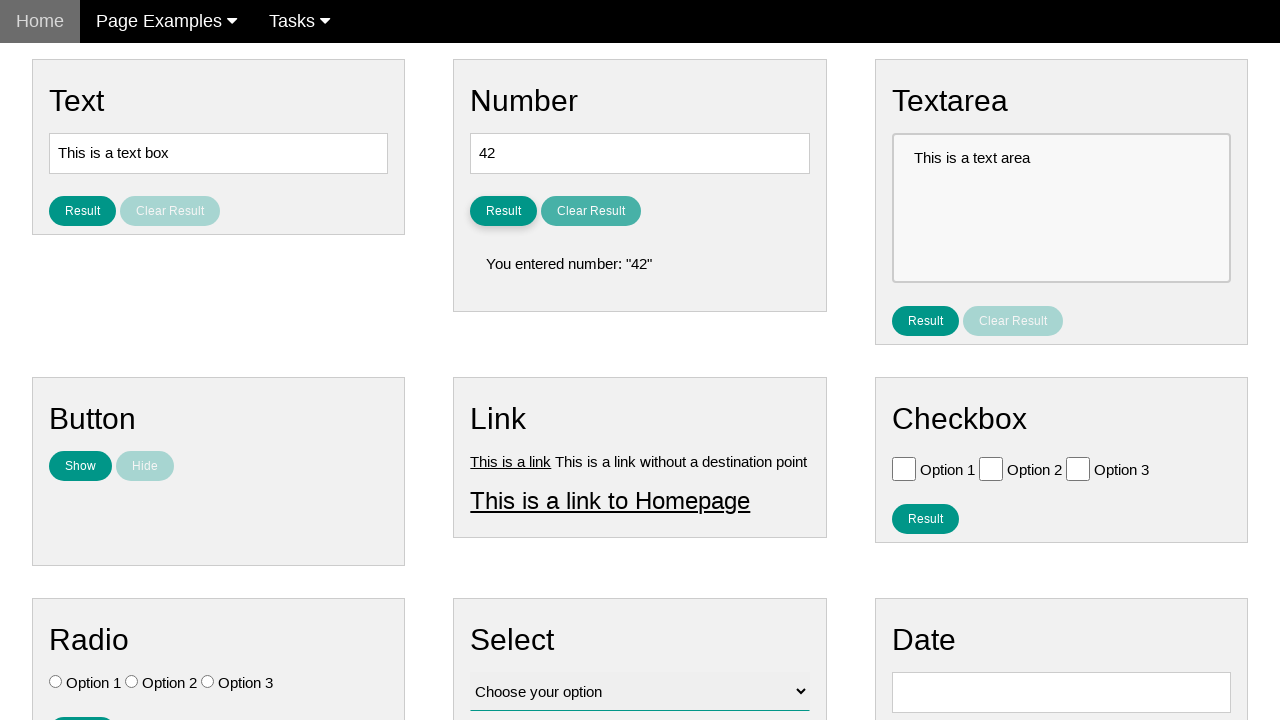

Result number element loaded
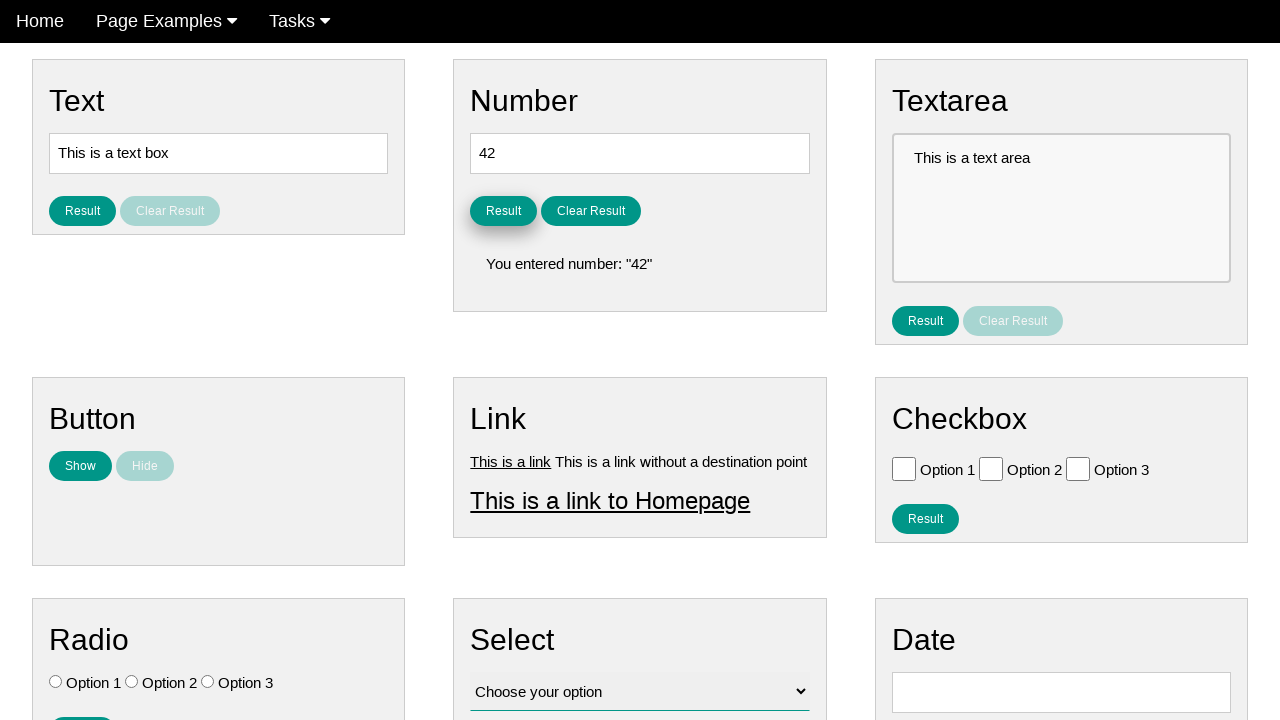

Retrieved result text content
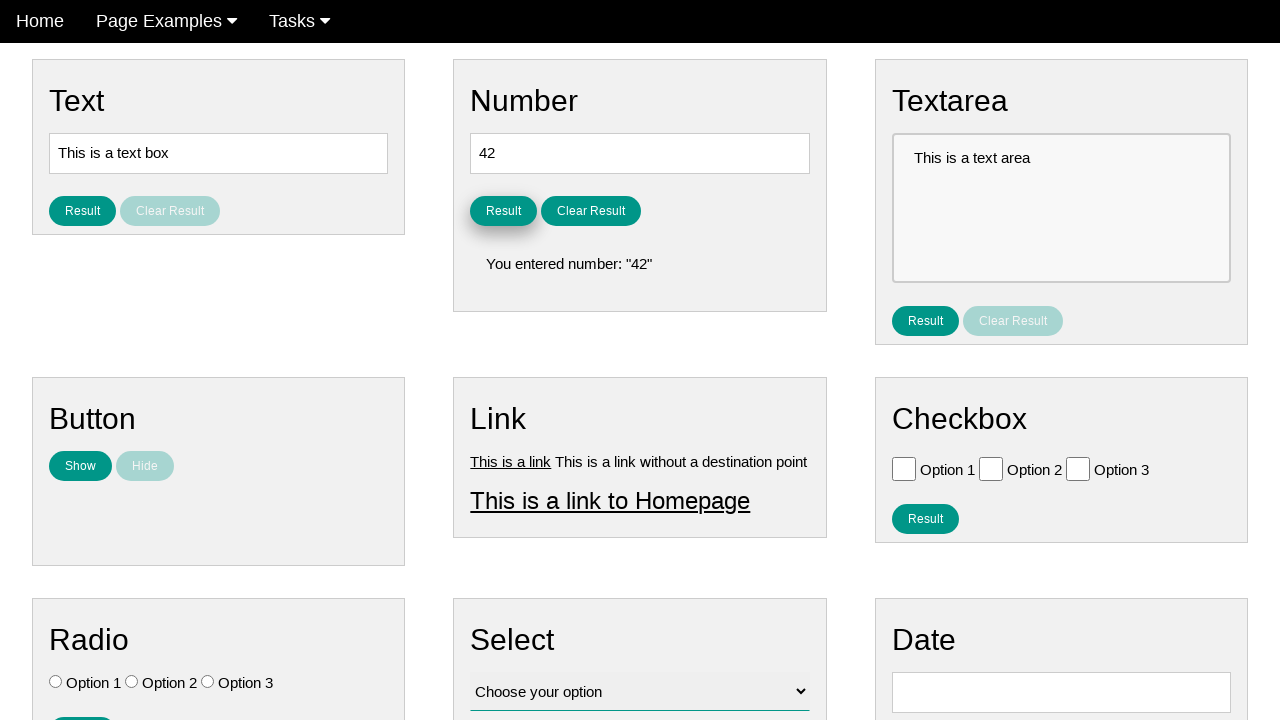

Verified that result text is not None
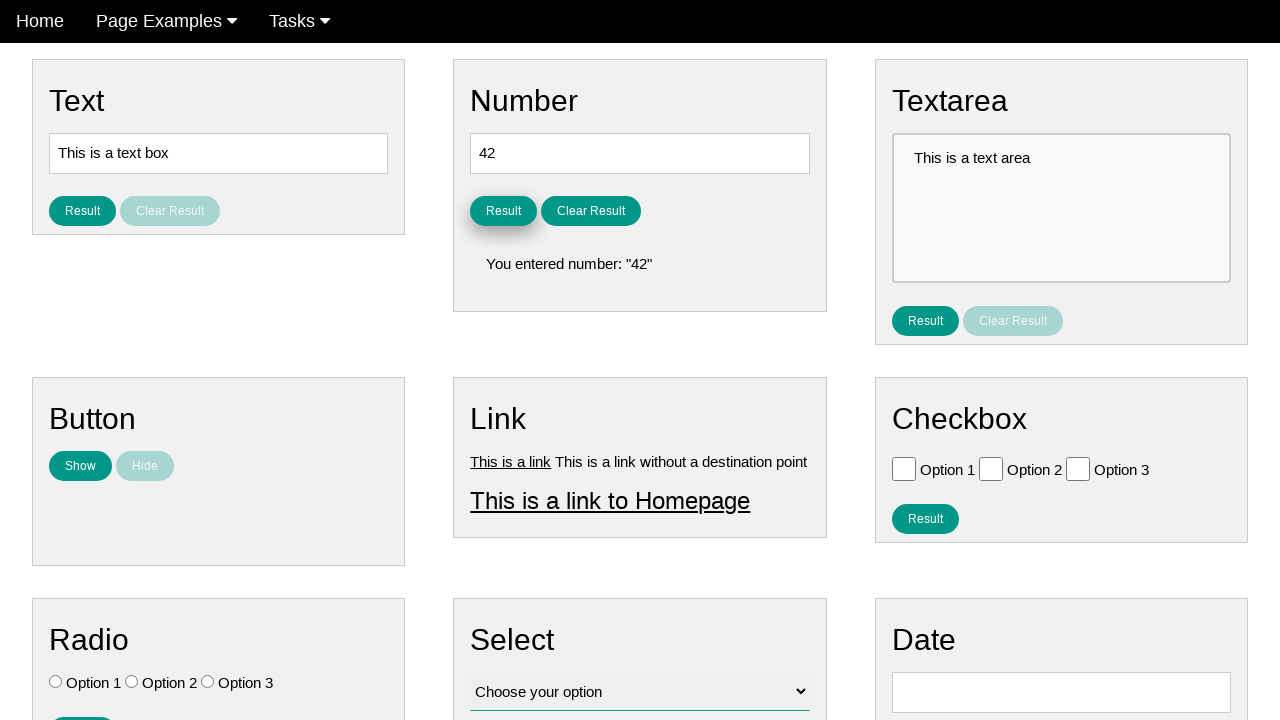

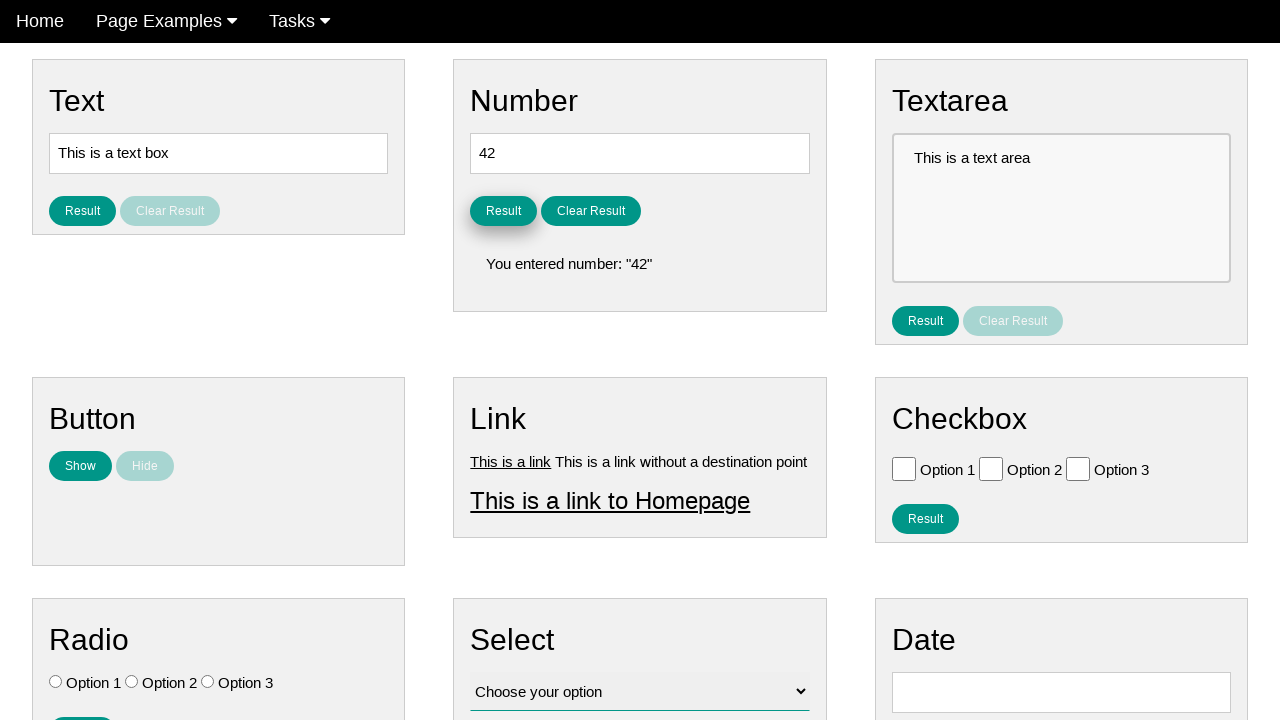